Tests the appointment scheduling flow on HomePro website by clicking the schedule button, selecting a job type from dropdown, and filling in customer contact information (first name, last name, phone, email).

Starting URL: https://homepro.herokuapp.com/index.php

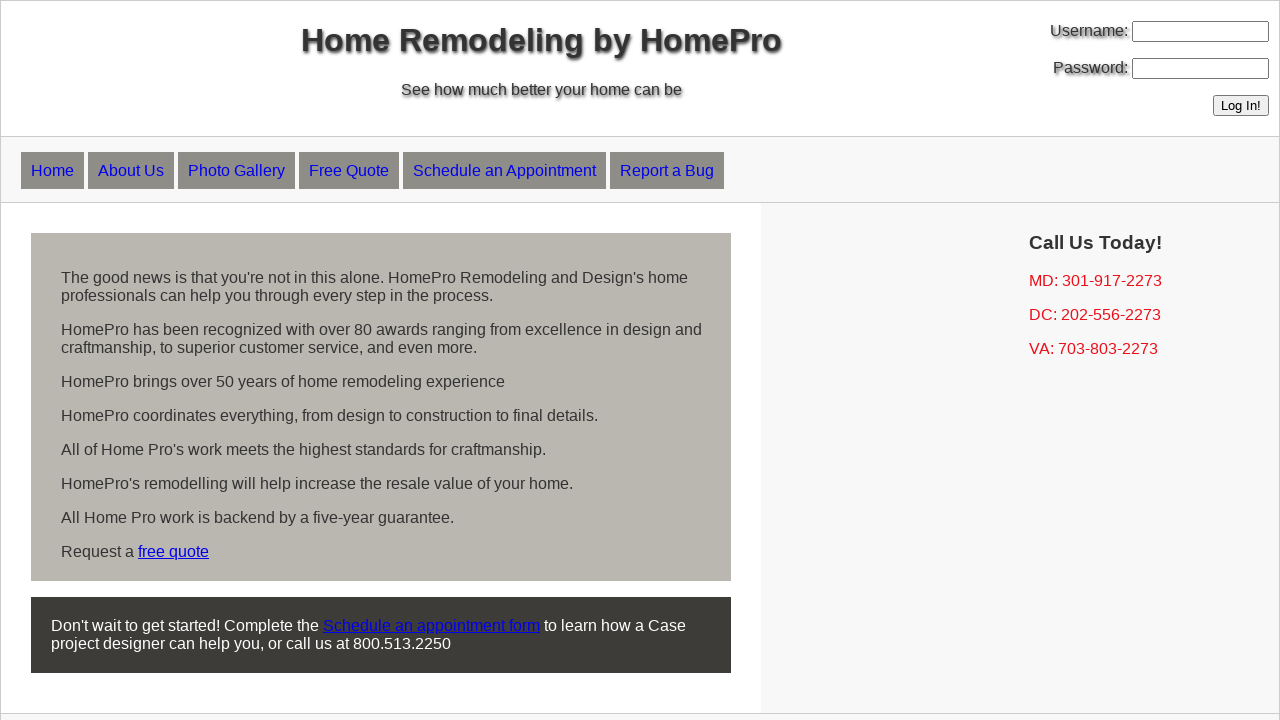

Verified current URL is HomePro home page
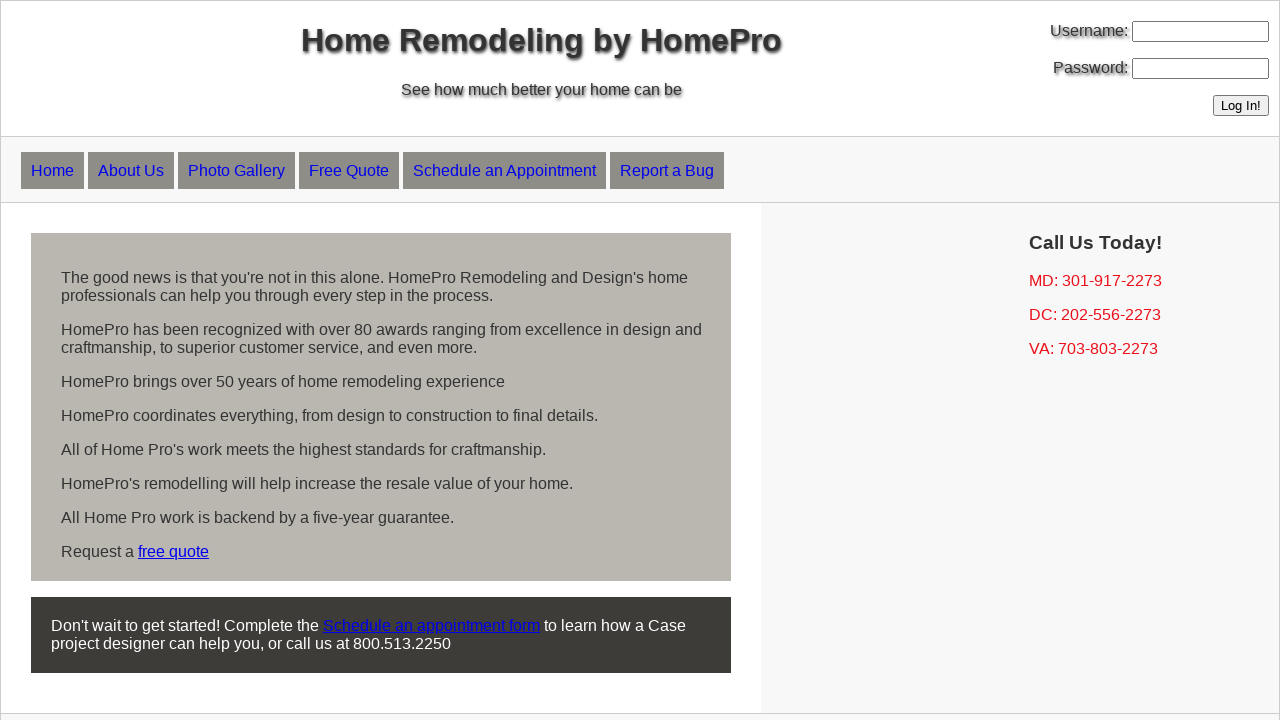

Verified page title is 'HomePro, Inc'
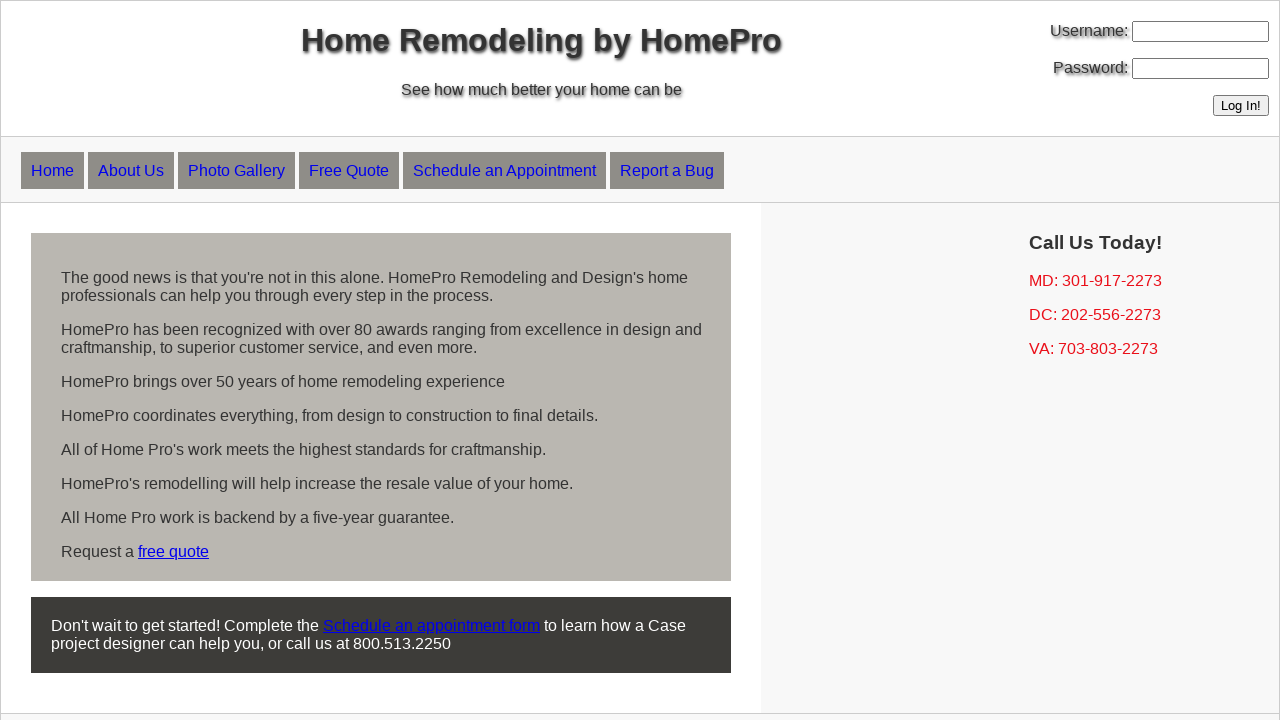

Clicked 'Schedule an Appointment' link at (504, 170) on text=Schedule an Appointment
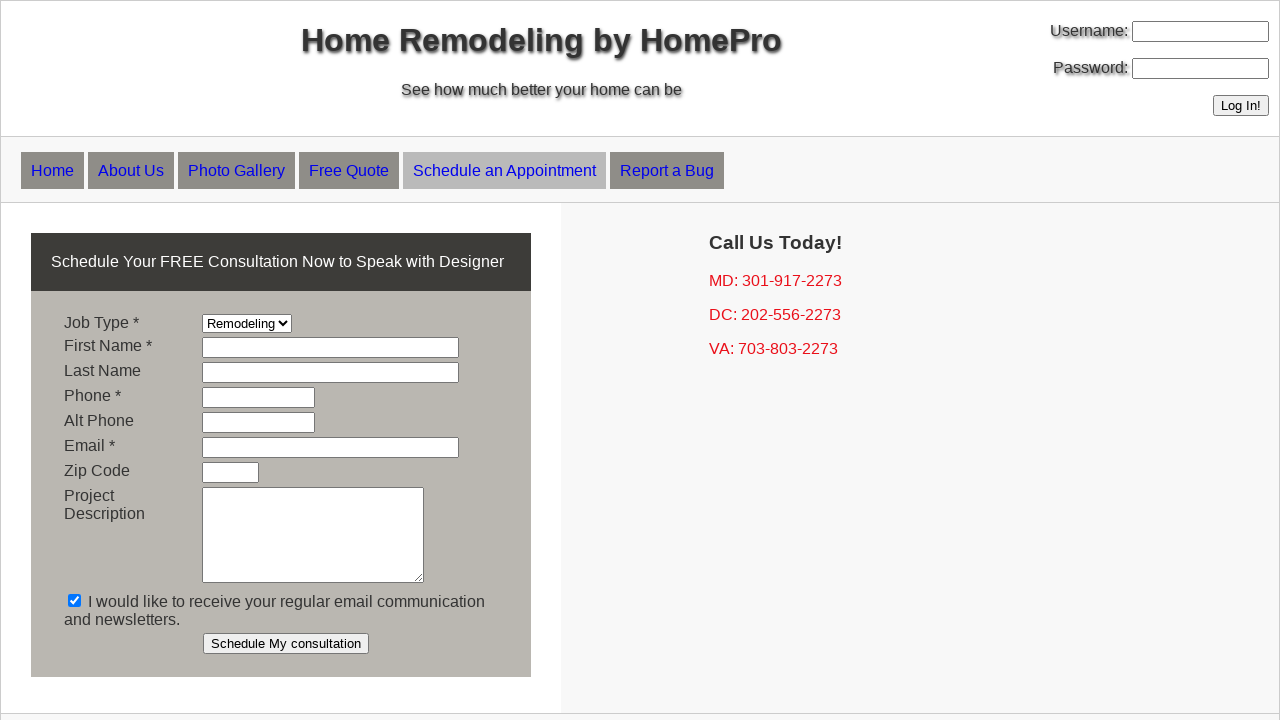

Selected job type from dropdown at index 2 on select[name='job_type']
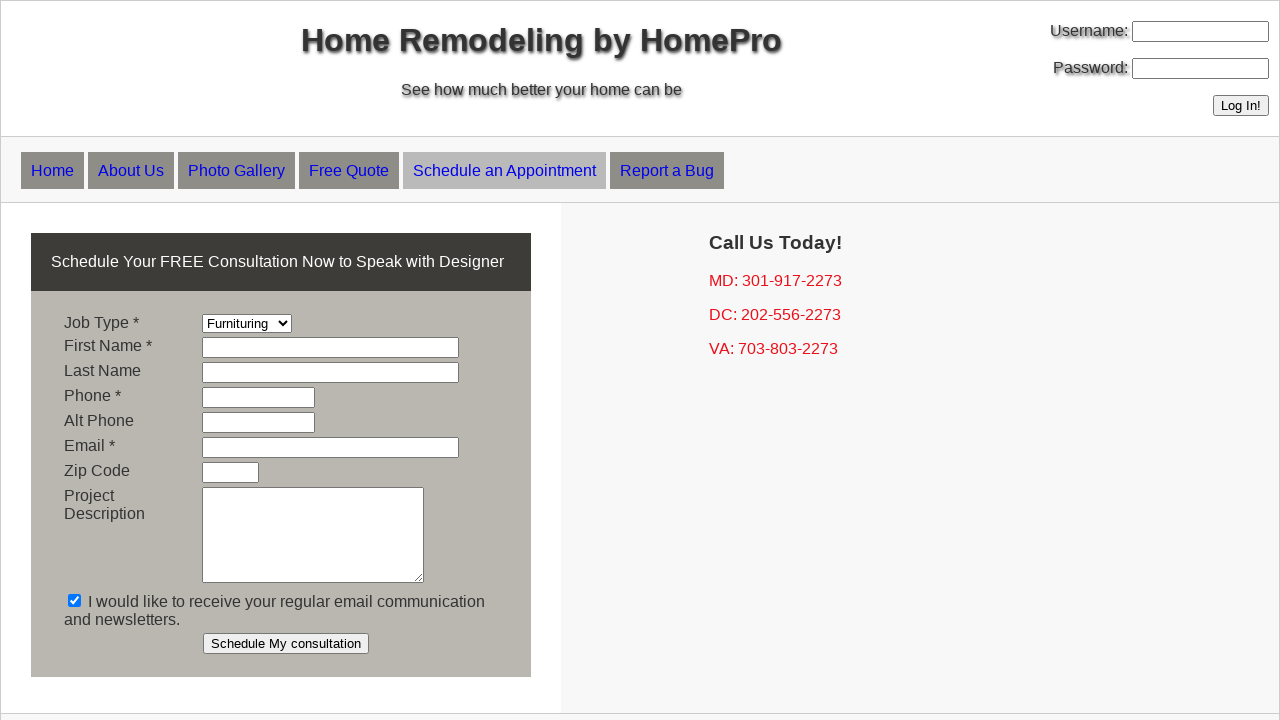

Filled in first name field with 'Vila' on input[name='first_name']
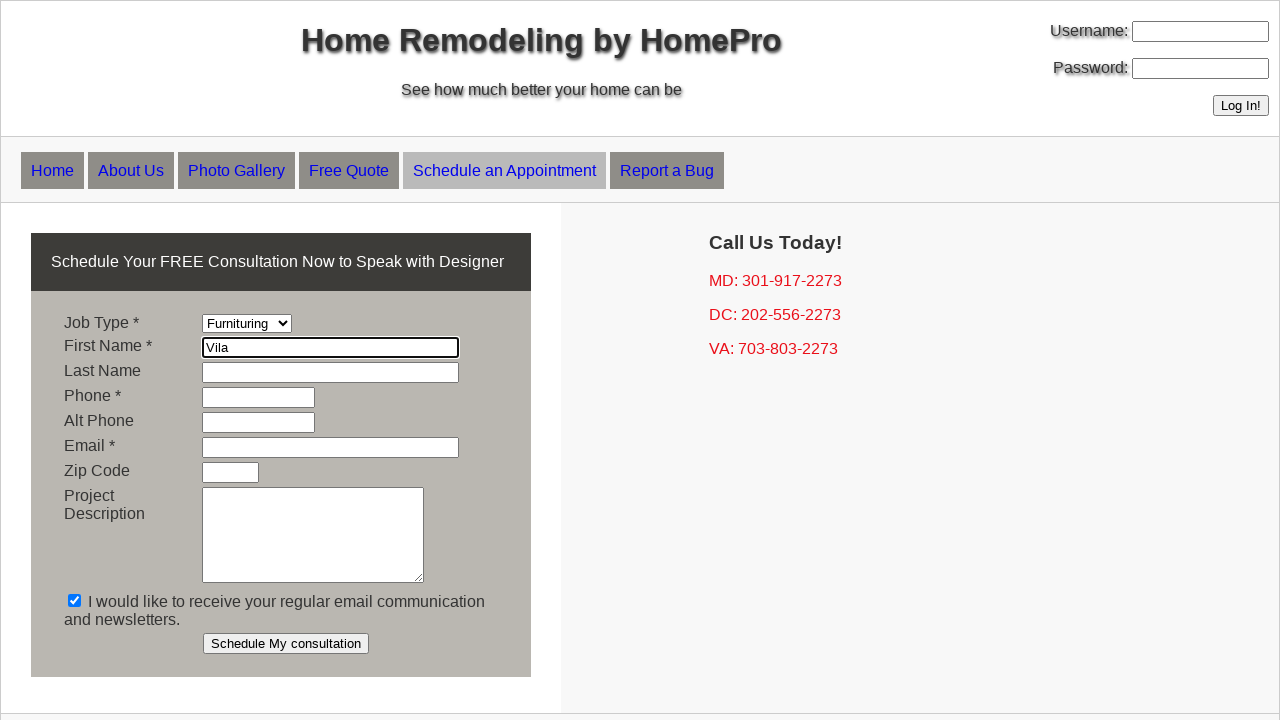

Filled in last name field with 'Vila' on input[name='last_name']
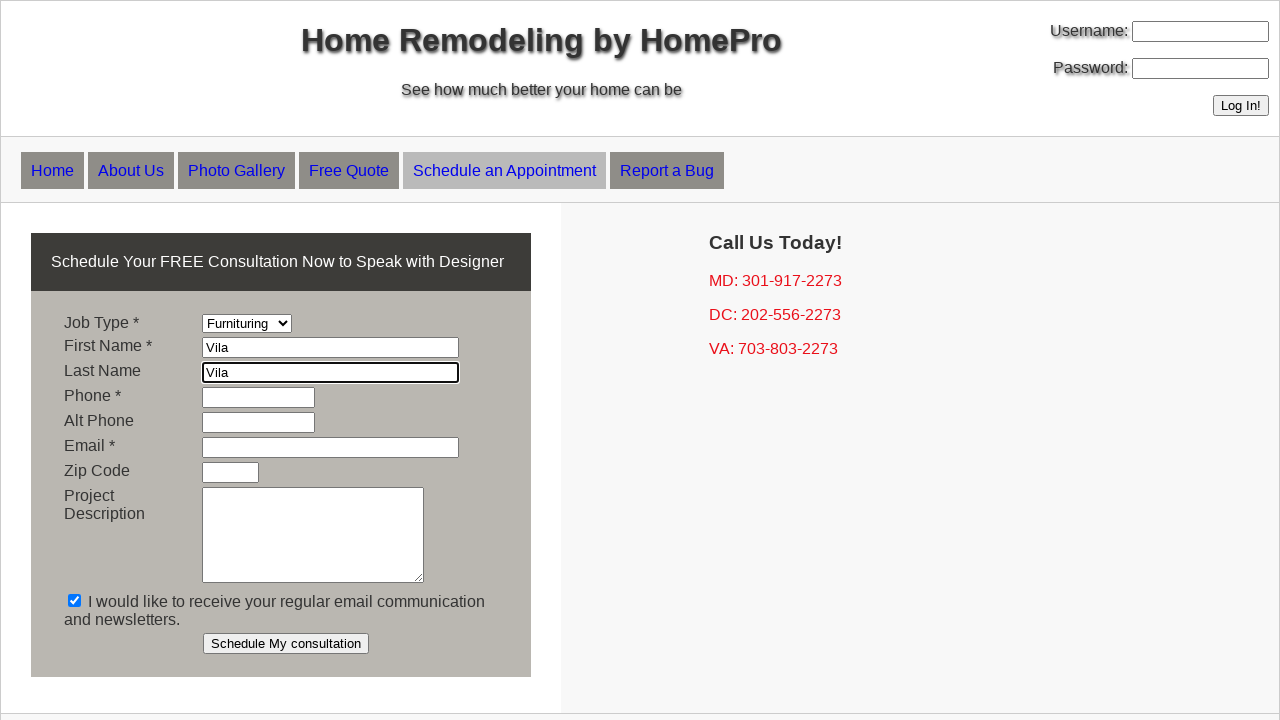

Filled in phone number field with '202-554-3123' on input[name='phone']
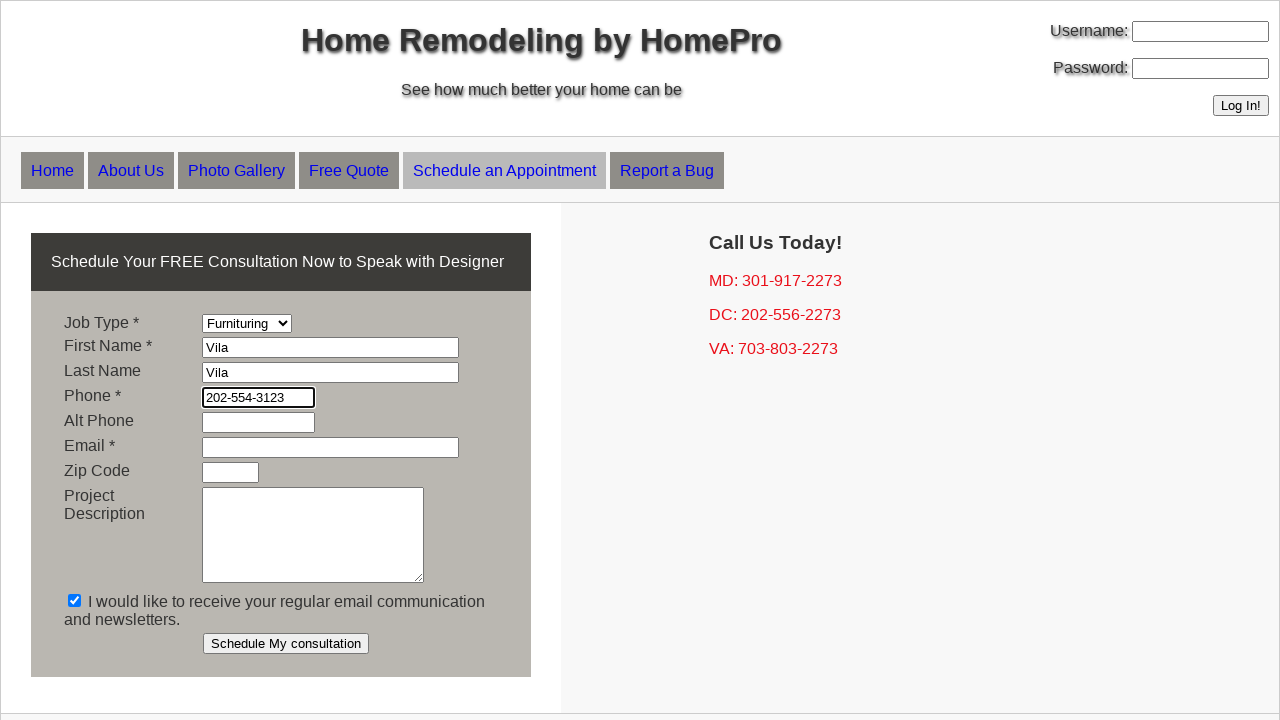

Filled in email field with 'automation.vila.qa2021@gmail.com' on input[name='email']
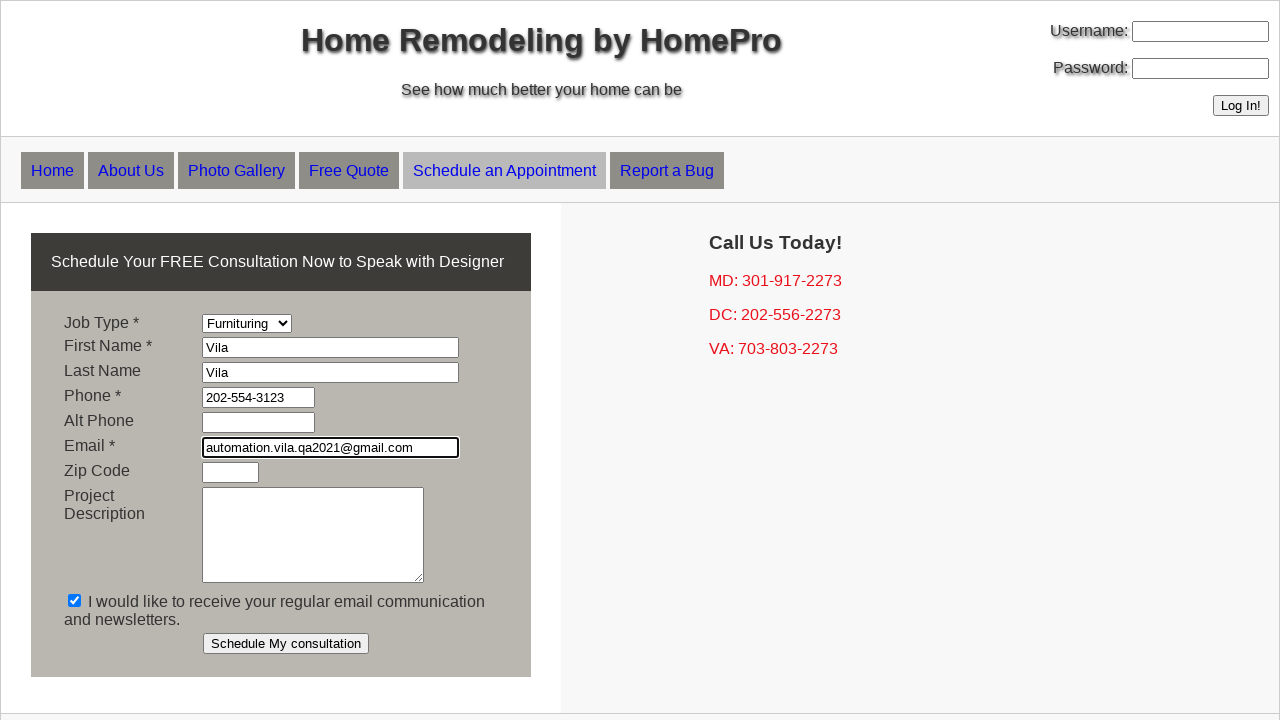

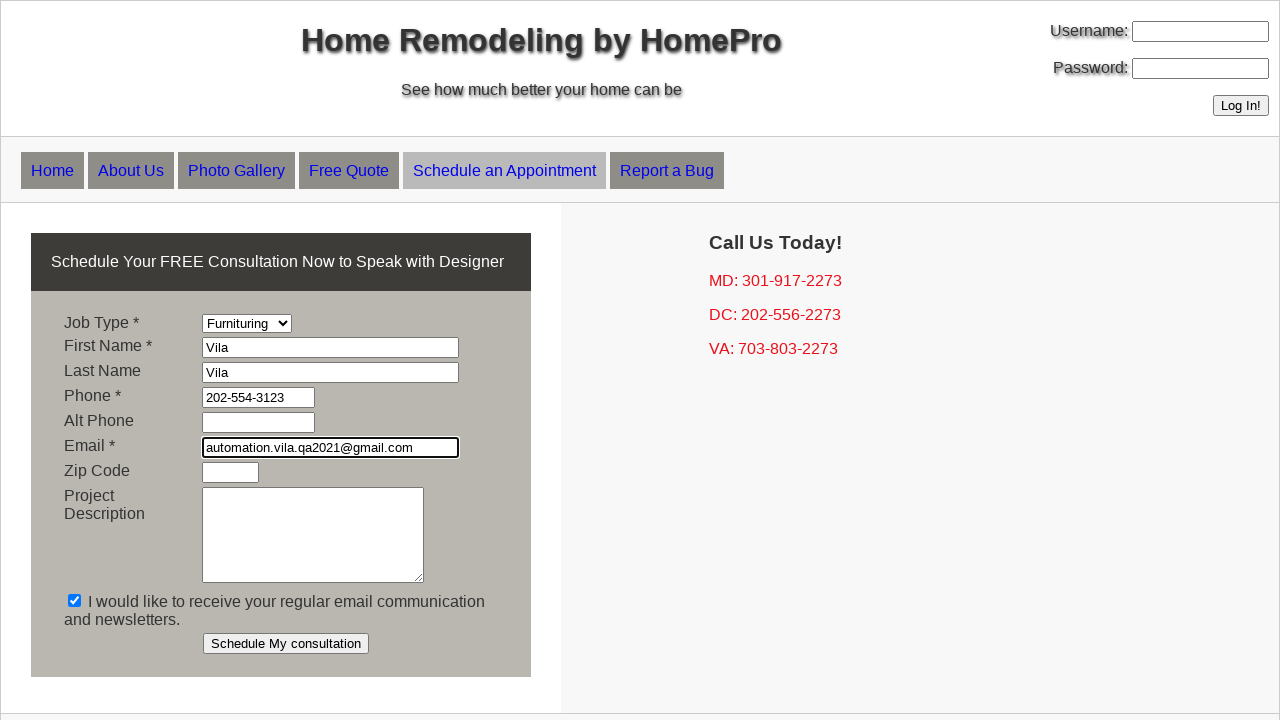